Tests dynamic content loading by clicking a start button and waiting for content to become visible

Starting URL: https://the-internet.herokuapp.com/dynamic_loading/1

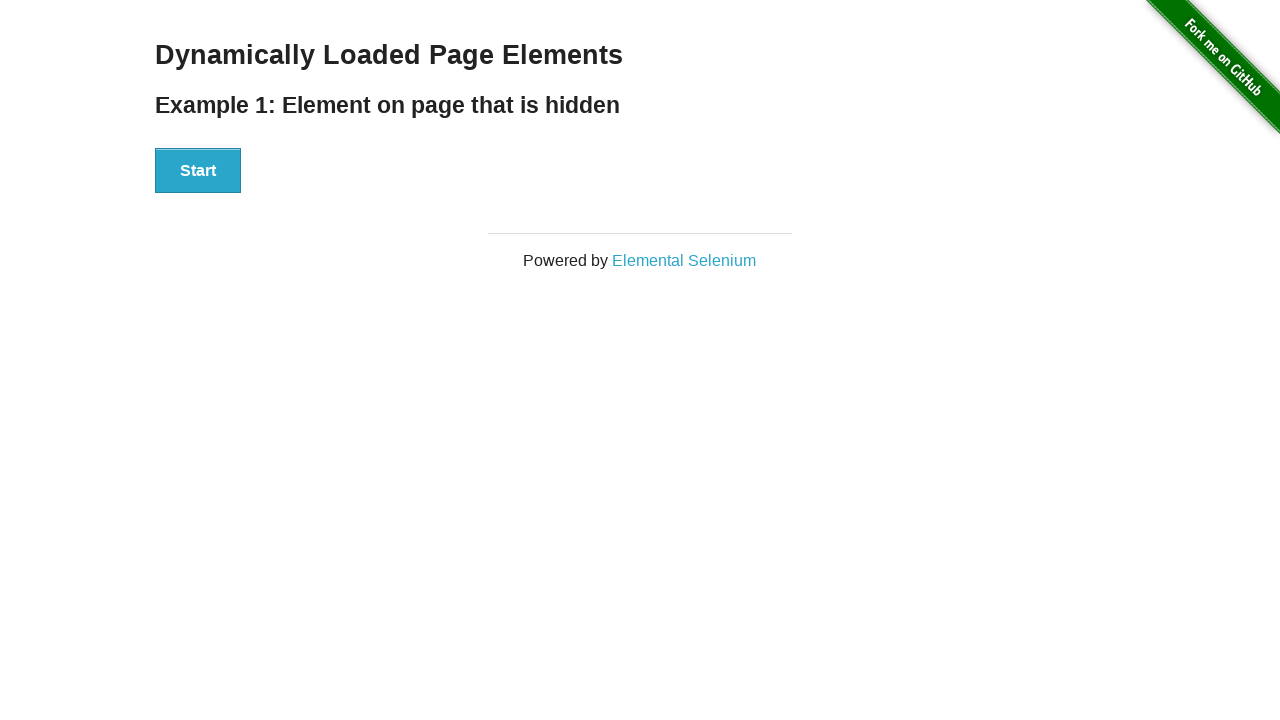

Start button selector became available
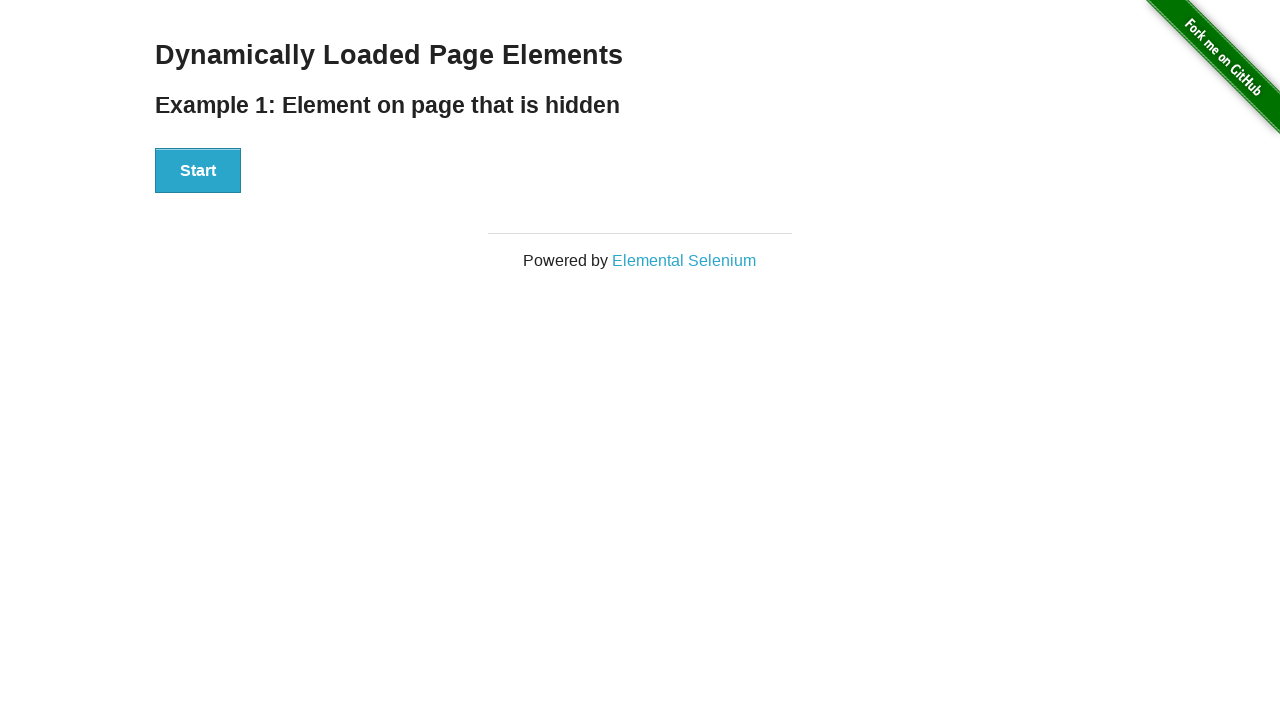

Clicked the start button to trigger dynamic loading at (198, 171) on #start button
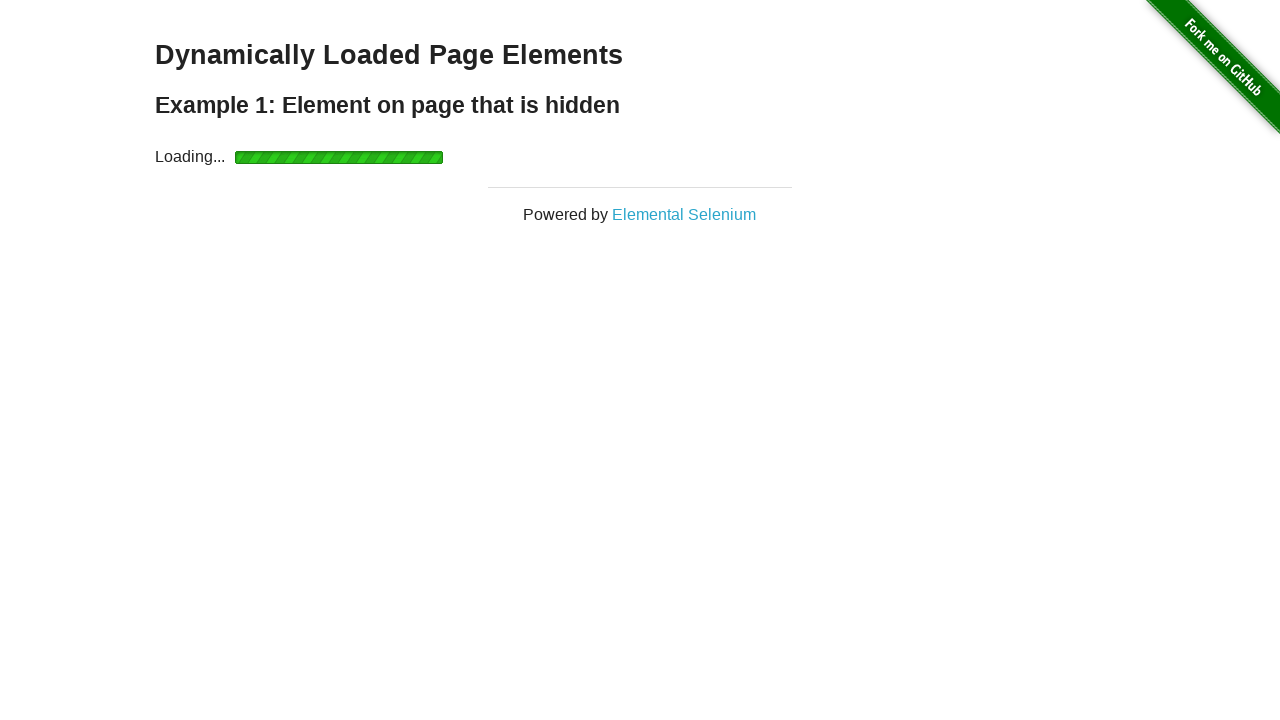

Dynamic content loaded and 'Hello World!' became visible
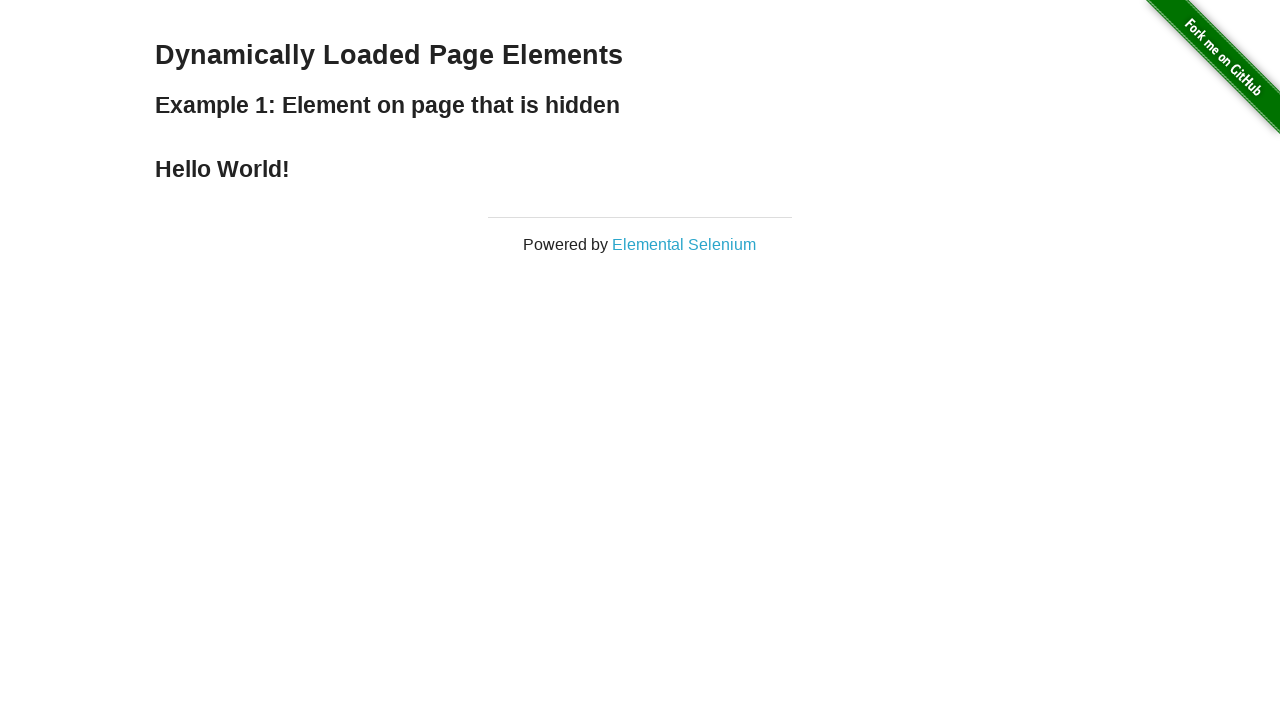

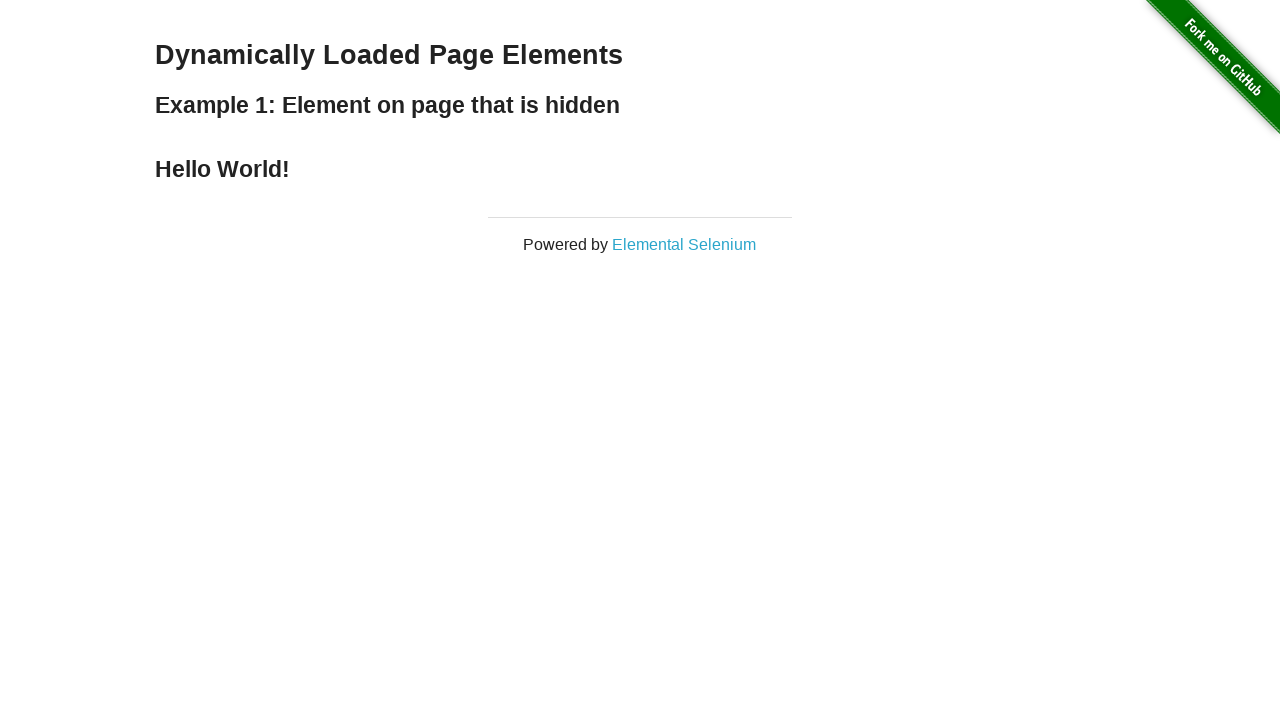